Tests that the Clear completed button is hidden when there are no completed items

Starting URL: https://demo.playwright.dev/todomvc

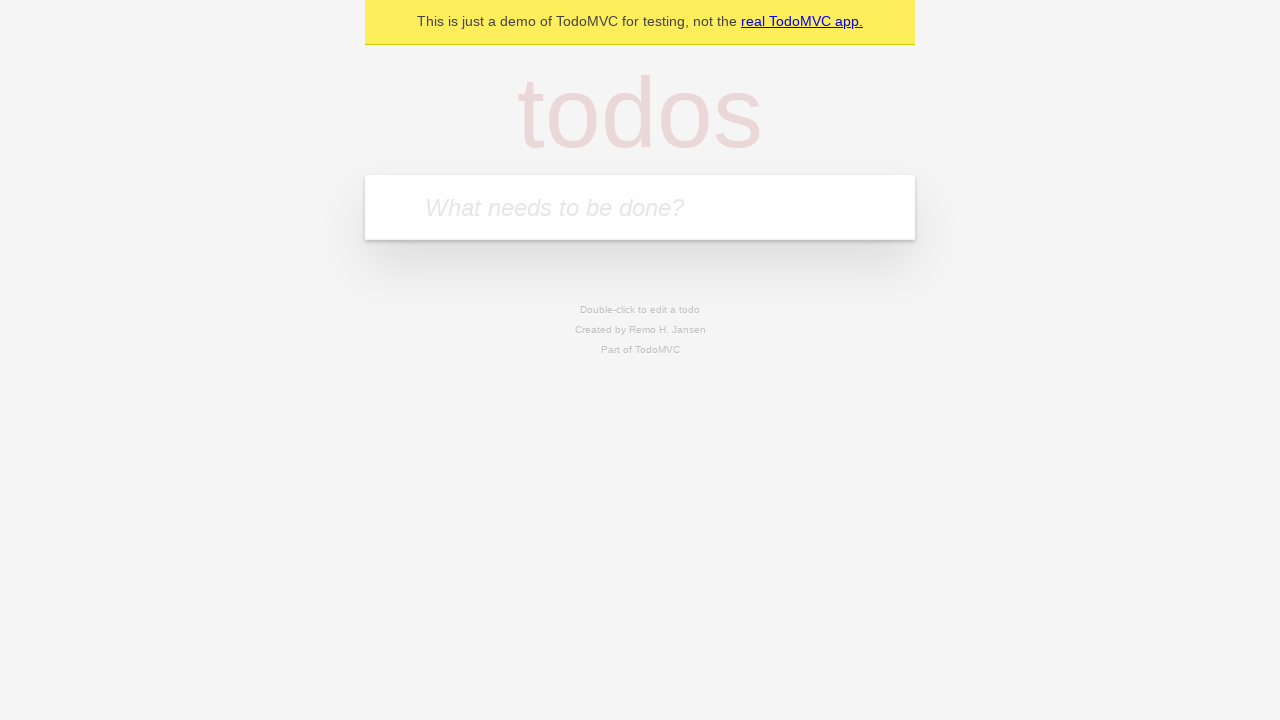

Navigated to TodoMVC demo application
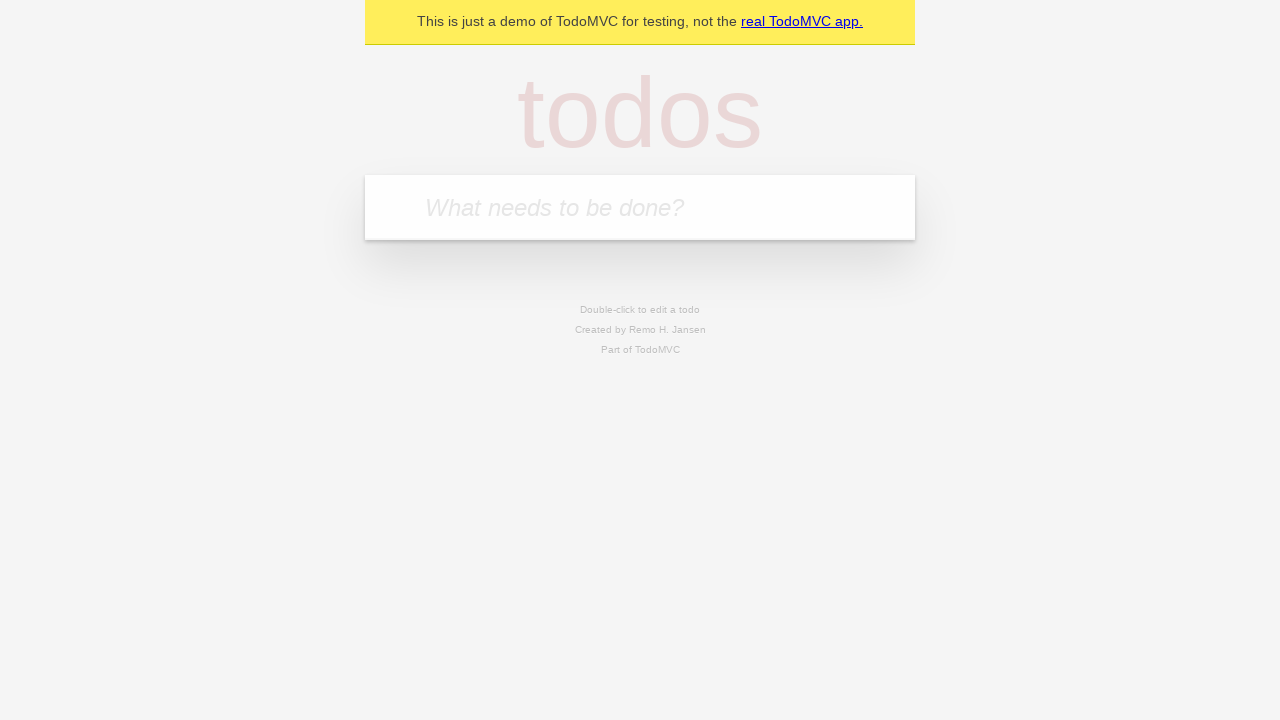

Located the 'What needs to be done?' input field
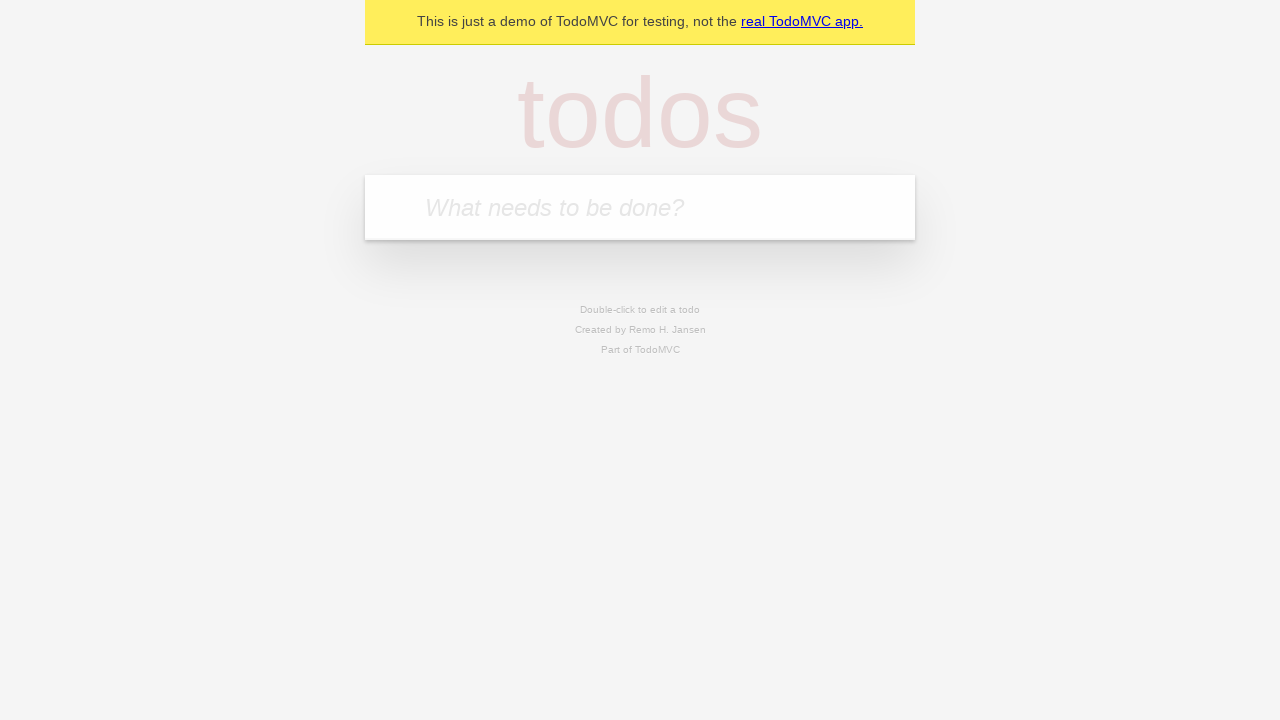

Filled todo input with 'buy some cheese' on internal:attr=[placeholder="What needs to be done?"i]
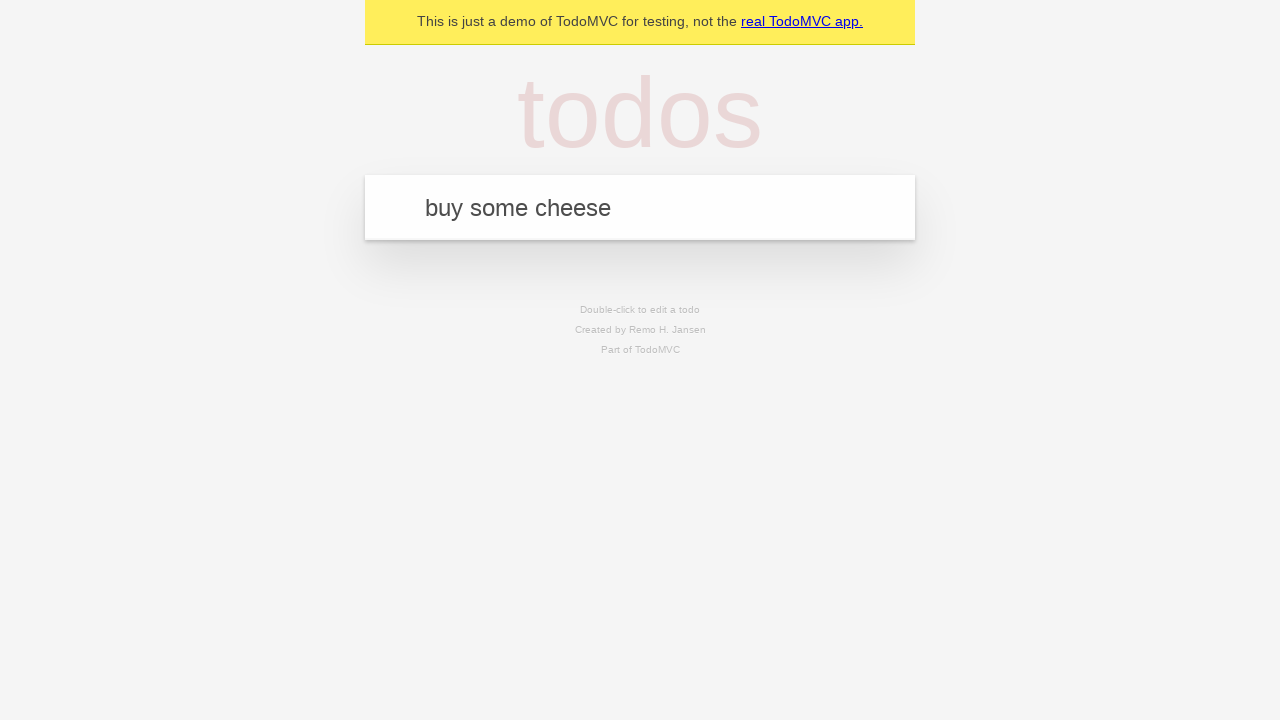

Pressed Enter to create todo 'buy some cheese' on internal:attr=[placeholder="What needs to be done?"i]
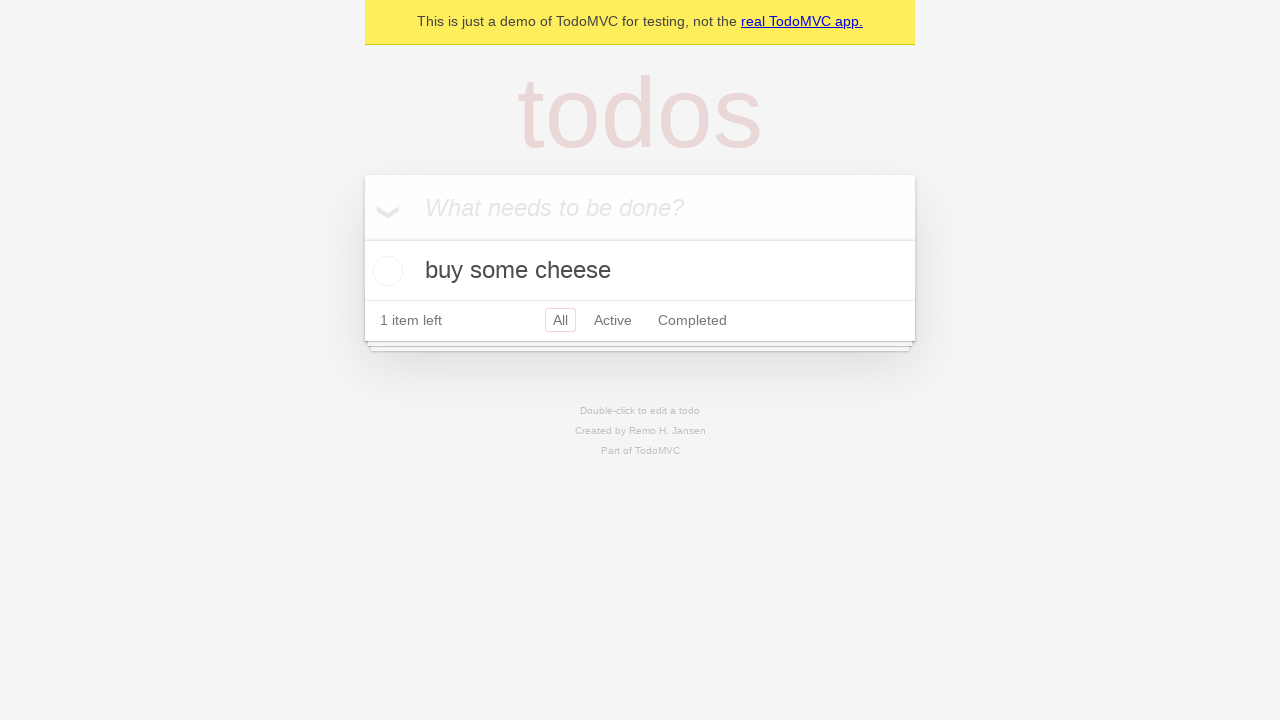

Filled todo input with 'feed the cat' on internal:attr=[placeholder="What needs to be done?"i]
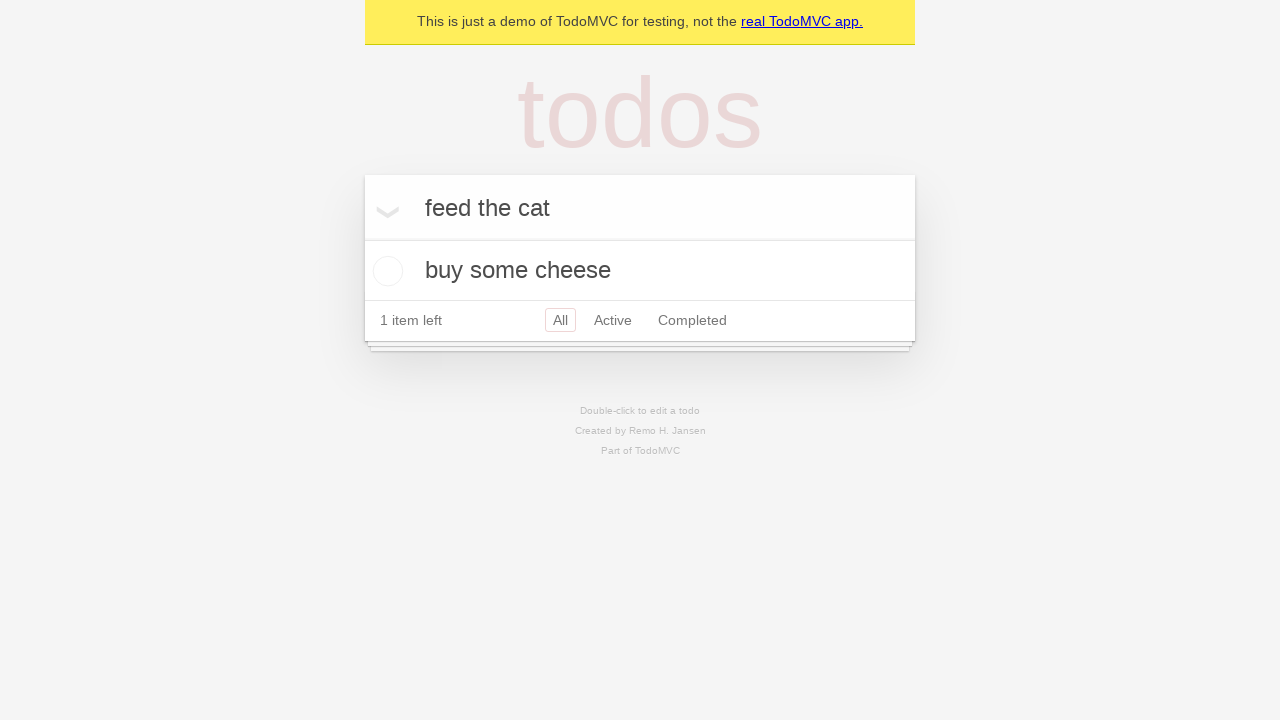

Pressed Enter to create todo 'feed the cat' on internal:attr=[placeholder="What needs to be done?"i]
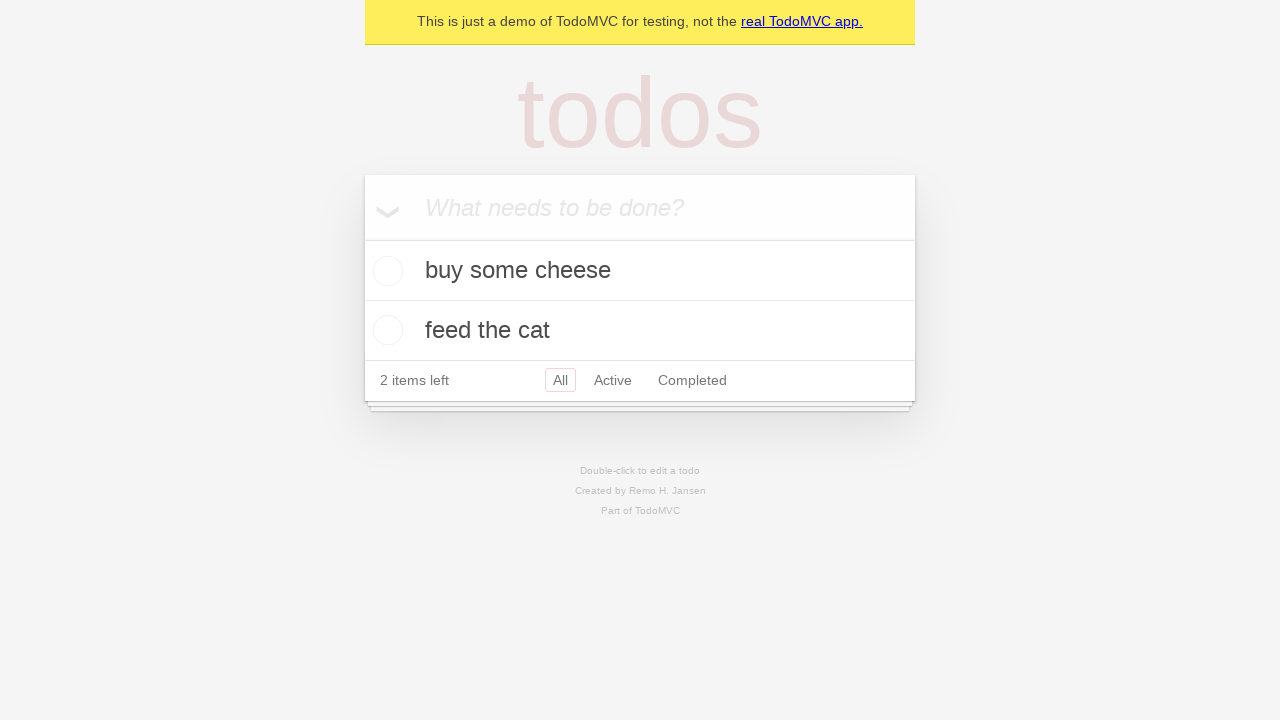

Filled todo input with 'book a doctors appointment' on internal:attr=[placeholder="What needs to be done?"i]
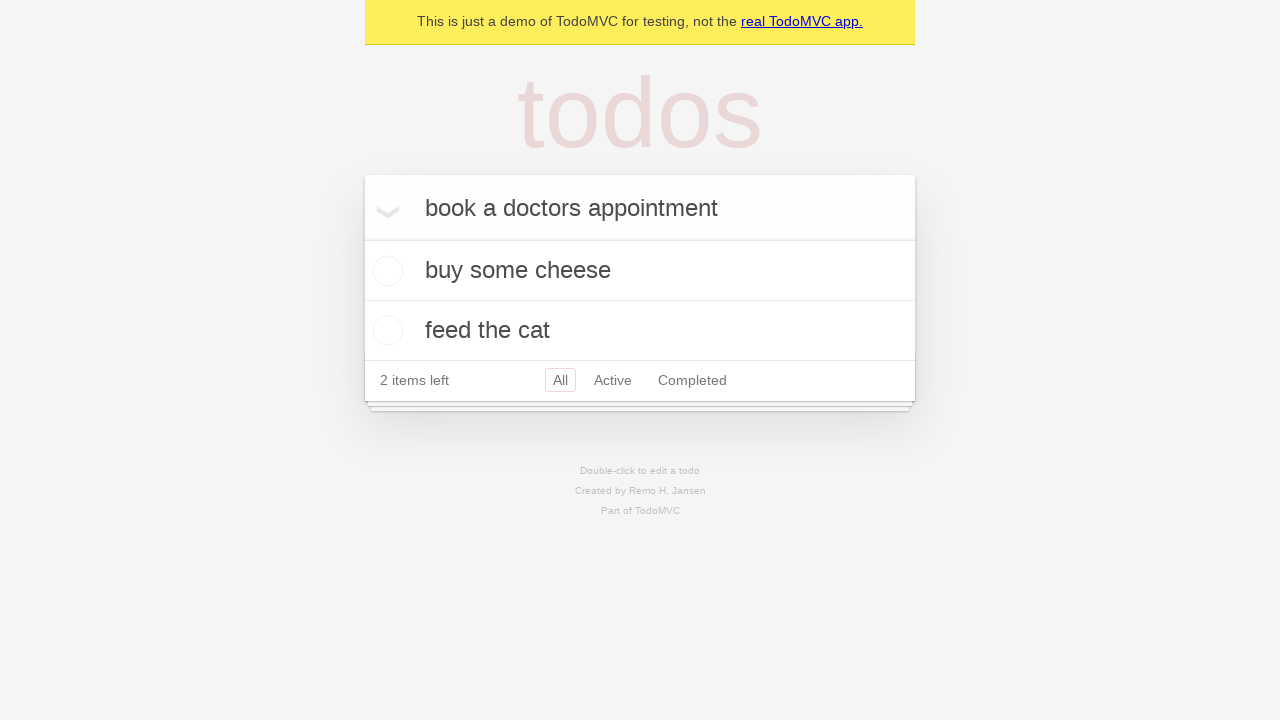

Pressed Enter to create todo 'book a doctors appointment' on internal:attr=[placeholder="What needs to be done?"i]
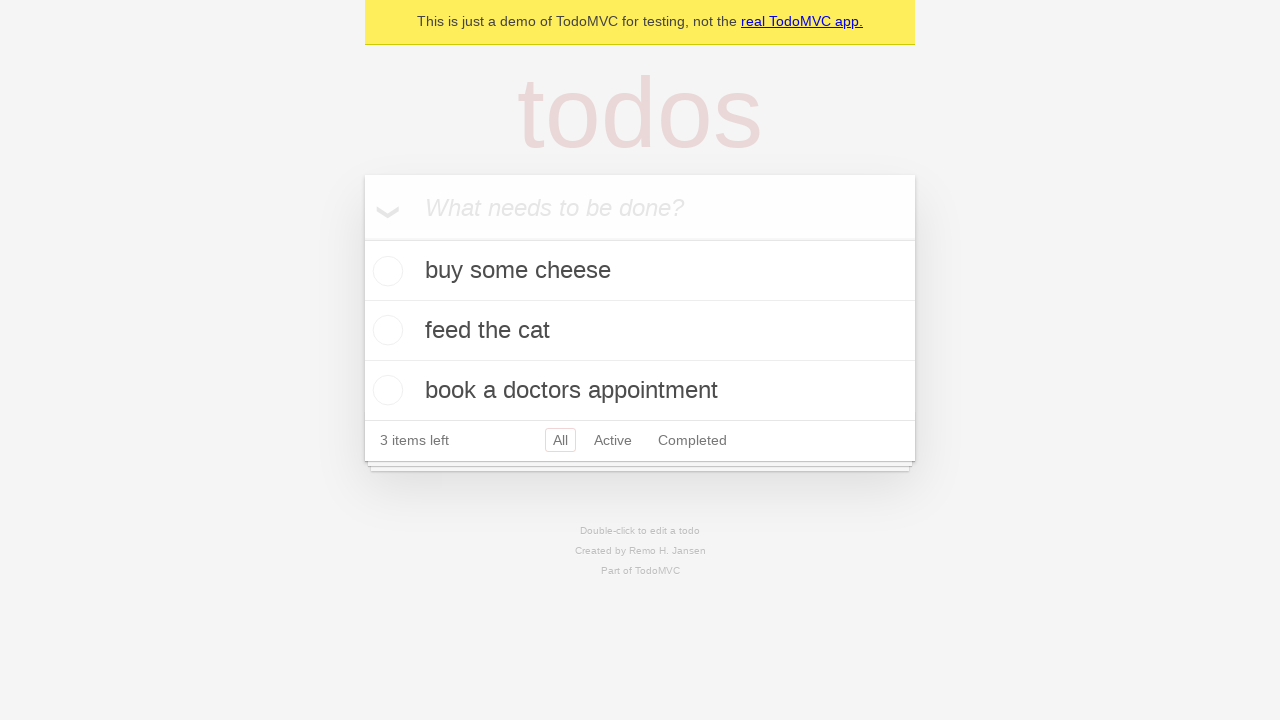

Checked the first todo item as completed at (385, 271) on .todo-list li .toggle >> nth=0
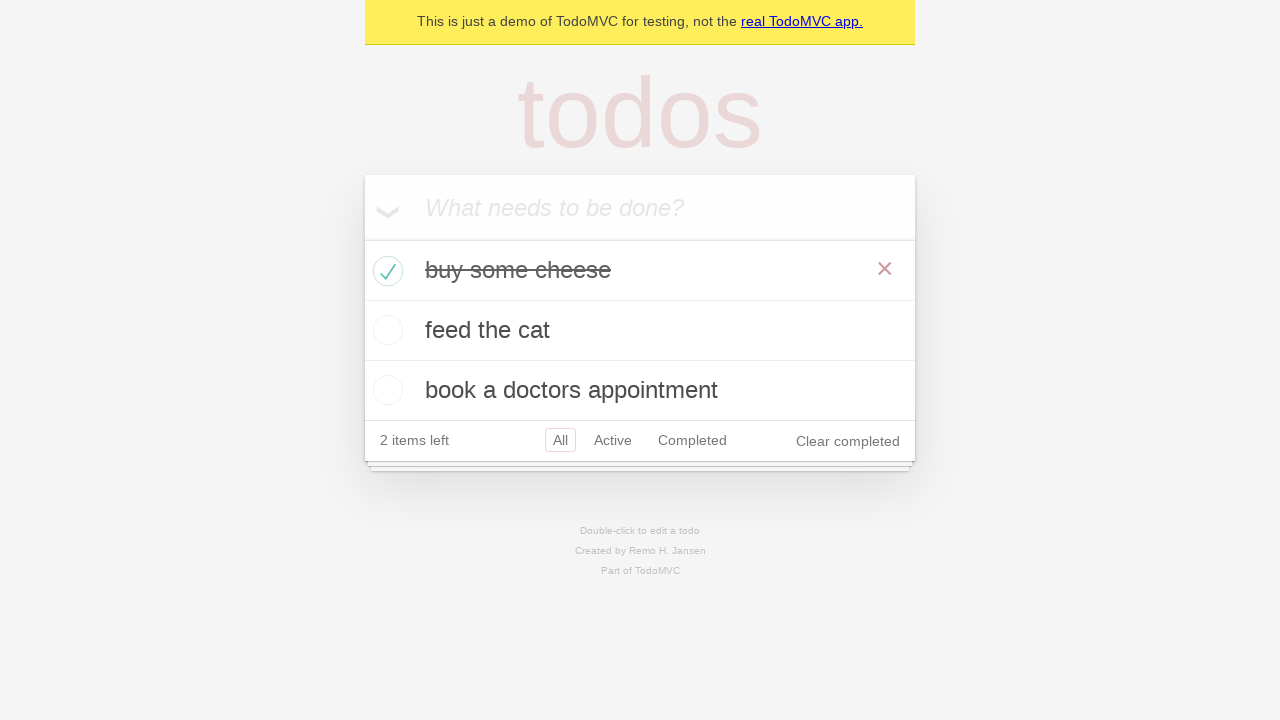

Clicked the 'Clear completed' button at (848, 441) on internal:role=button[name="Clear completed"i]
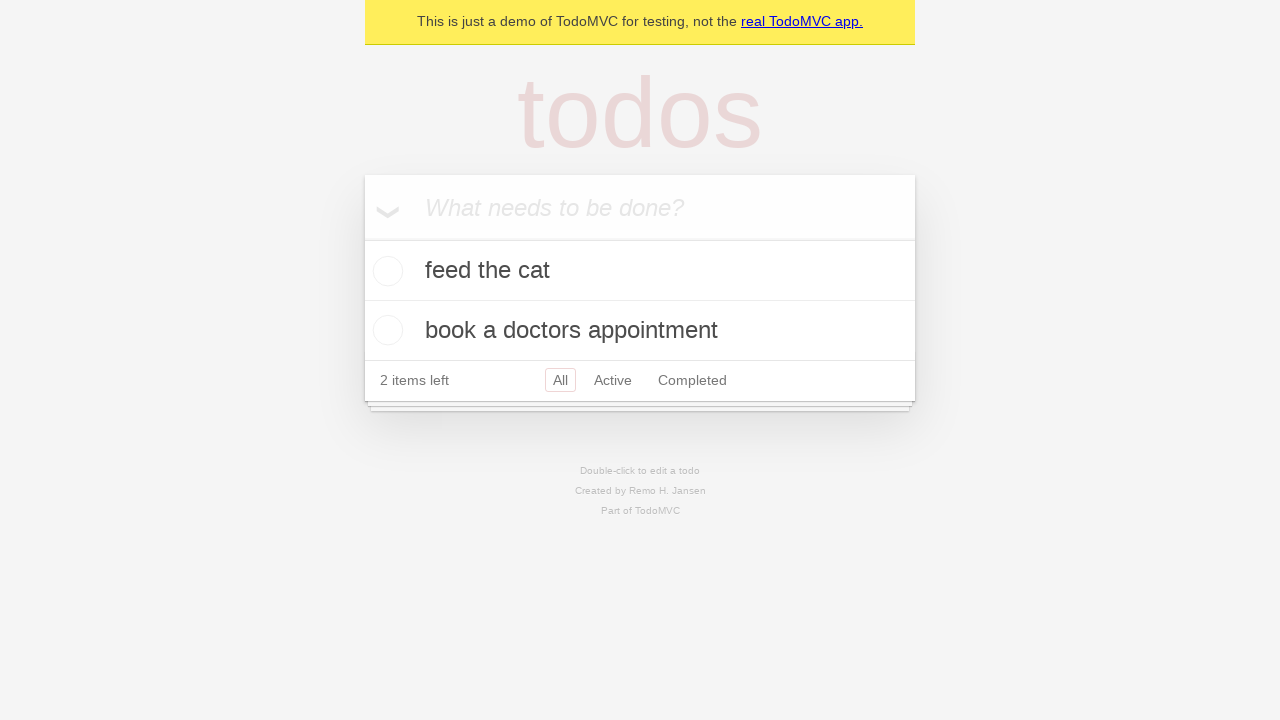

Verified that the 'Clear completed' button is hidden when no items are completed
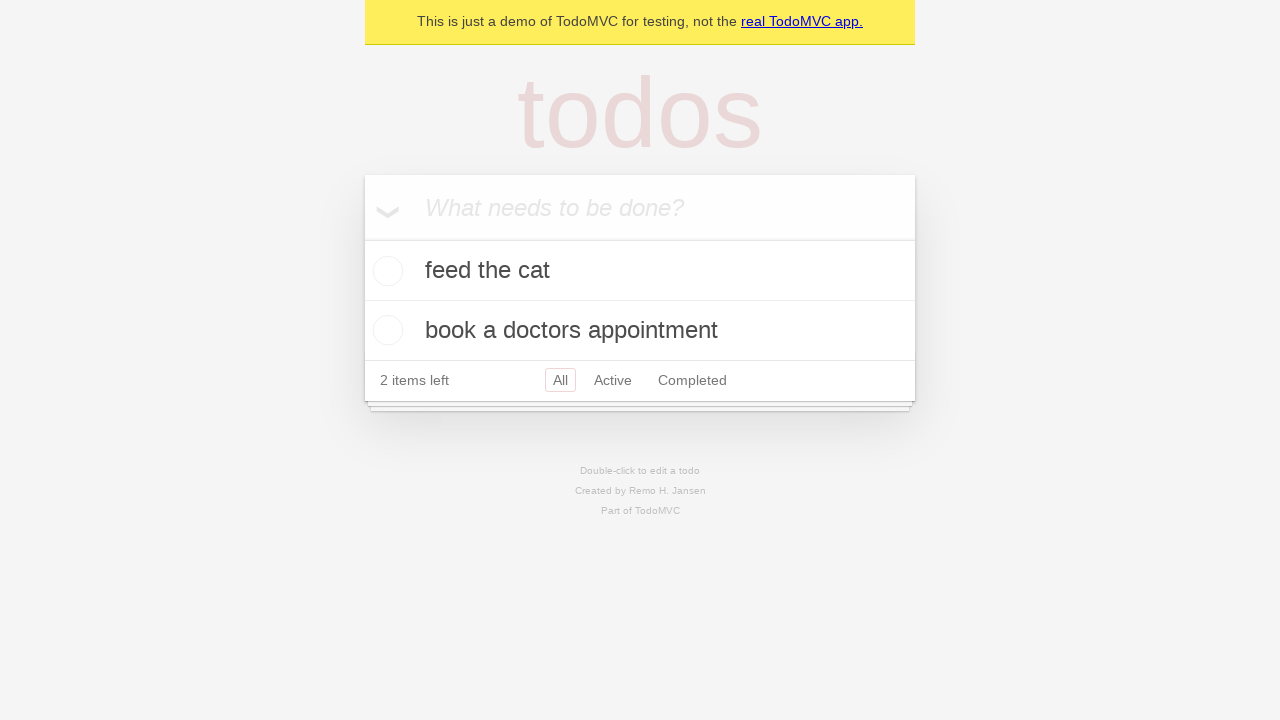

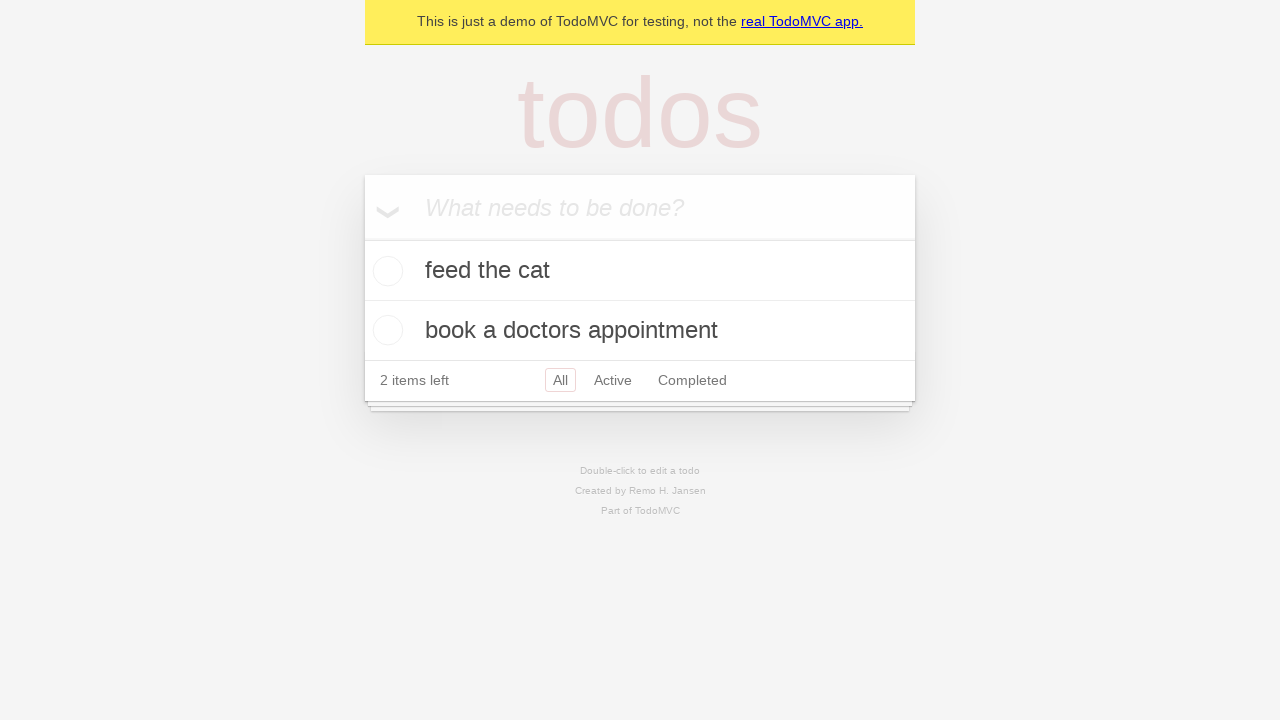